Tests a prompt JavaScript alert by clicking the Prompt Alert button, entering a custom message, and accepting the prompt.

Starting URL: https://v1.training-support.net/selenium/javascript-alerts

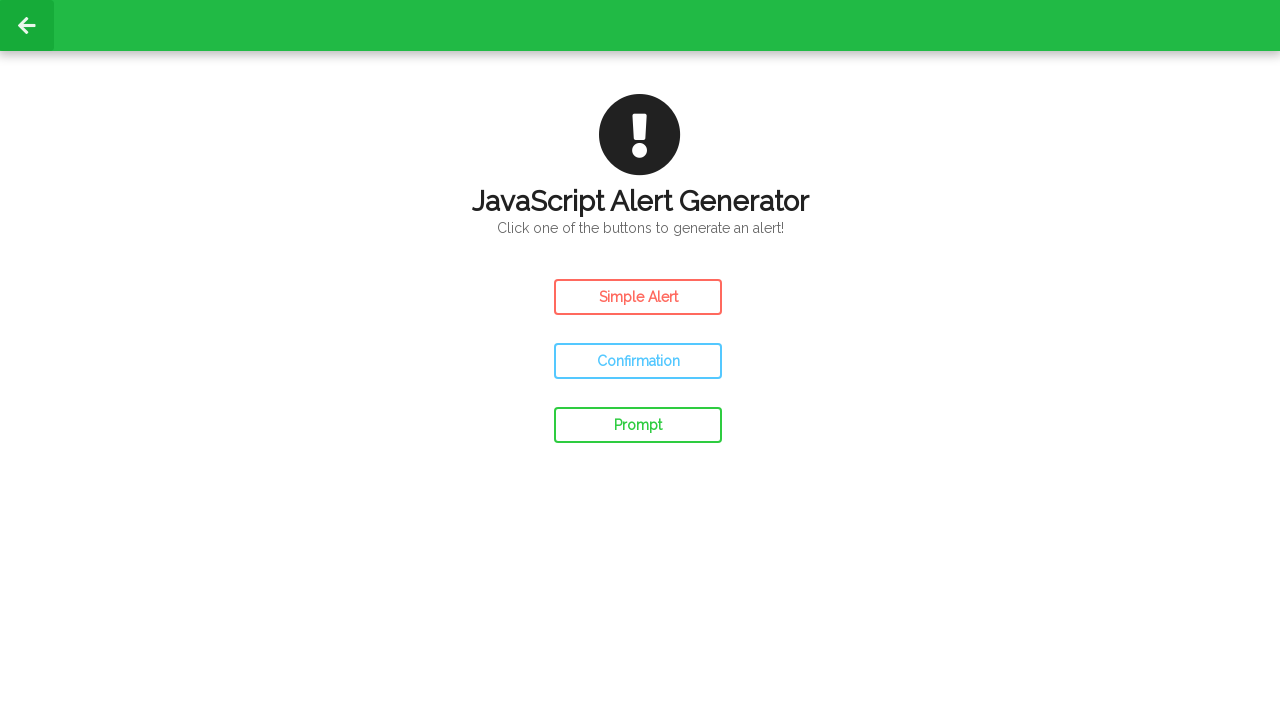

Set up dialog handler to accept prompt with custom message
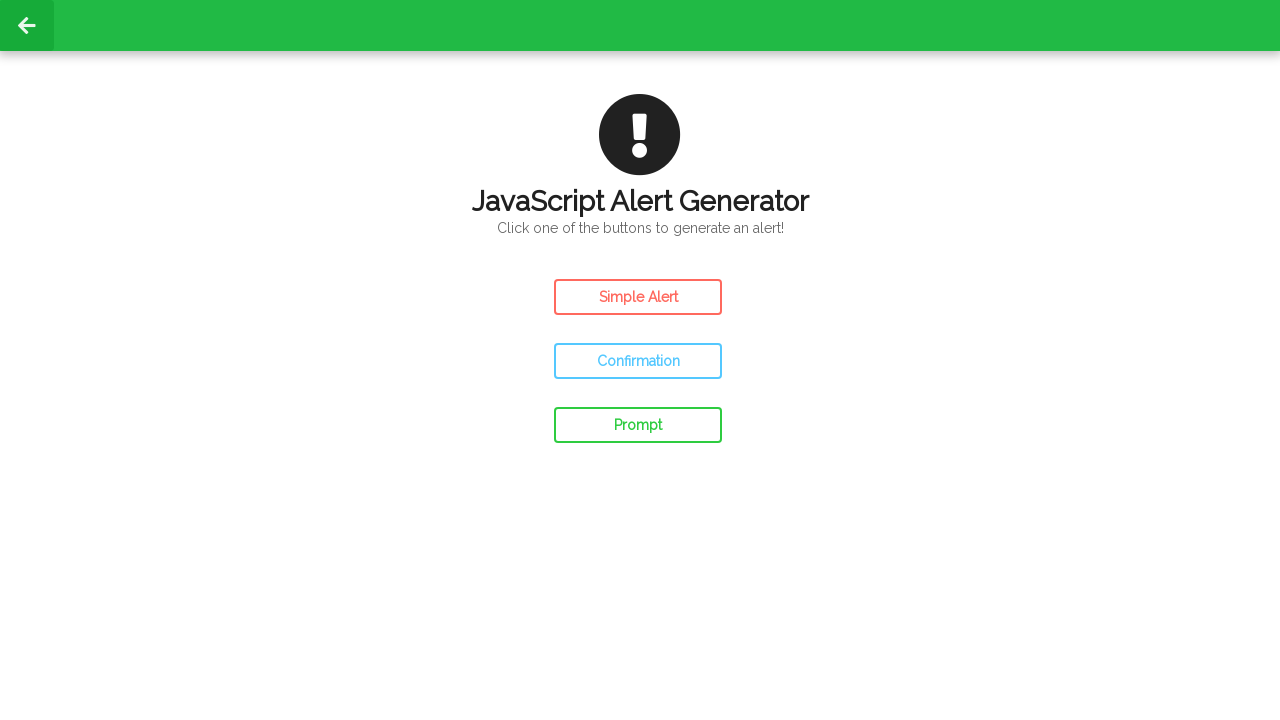

Clicked the Prompt Alert button at (638, 425) on #prompt
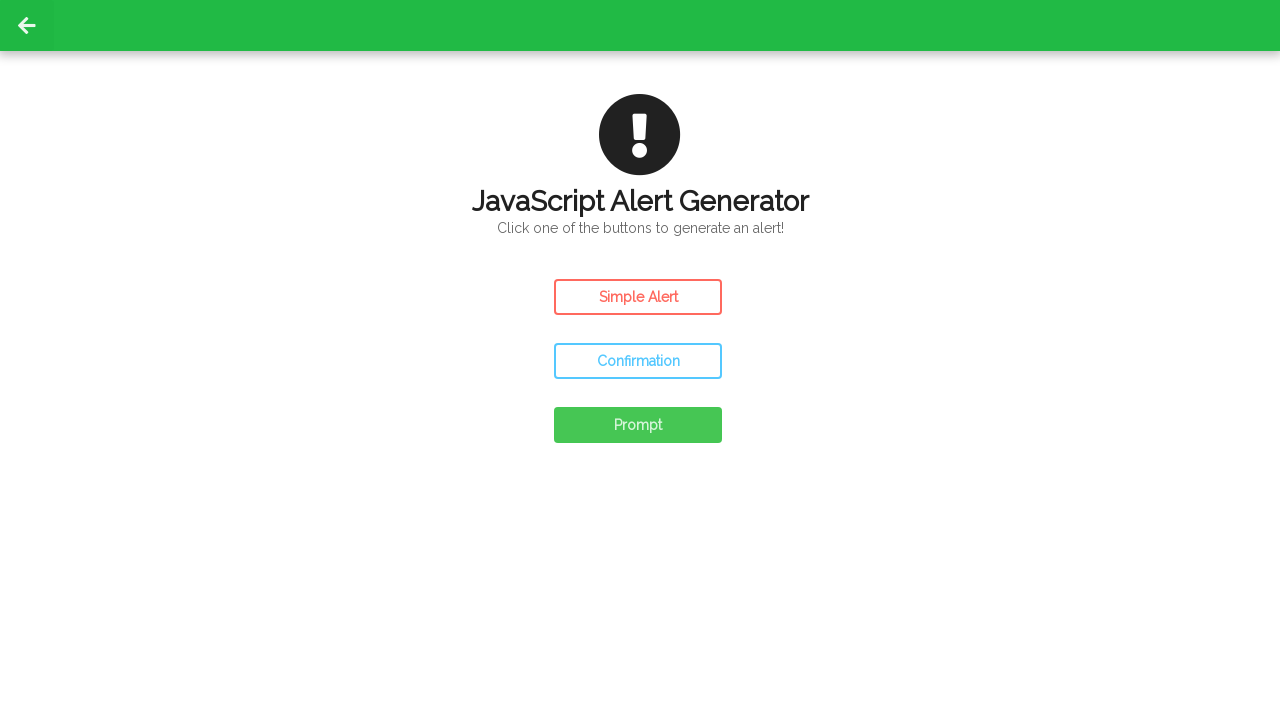

Waited 500ms for prompt to be processed
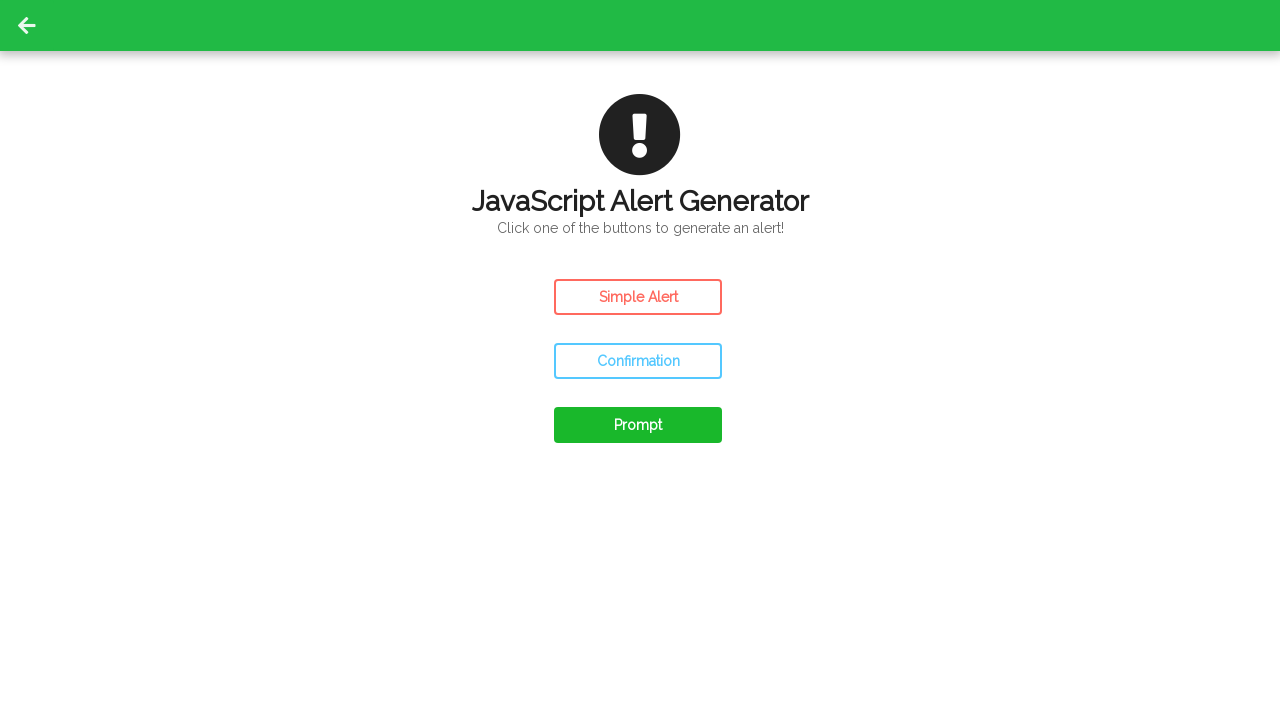

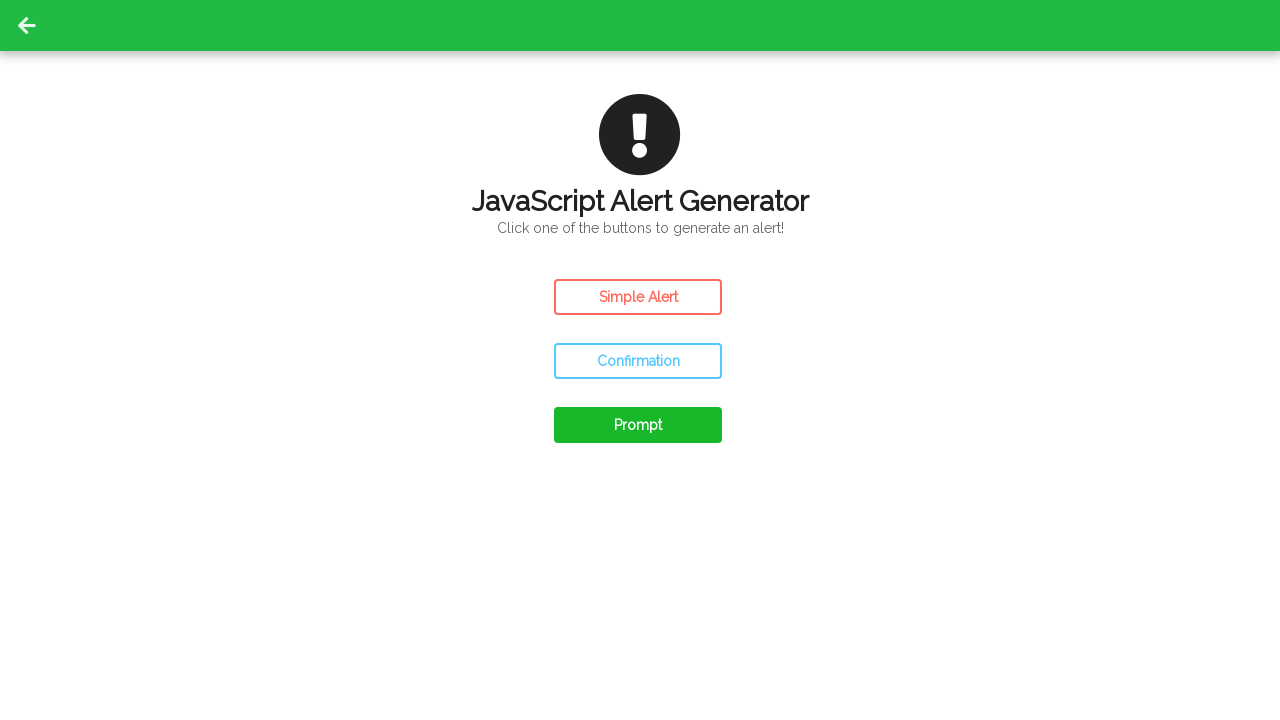